Tests drag and drop functionality by dragging column A to column B position

Starting URL: http://the-internet.herokuapp.com

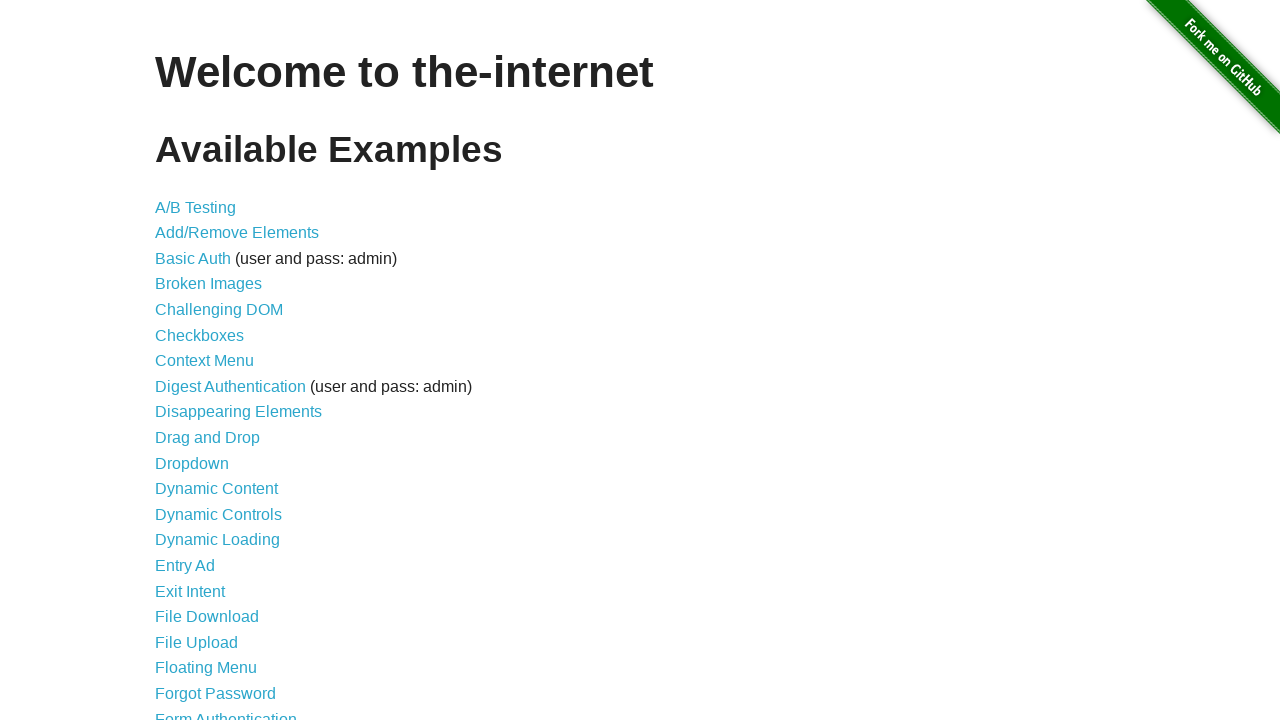

Clicked on Drag and Drop link at (208, 438) on text=Drag and Drop
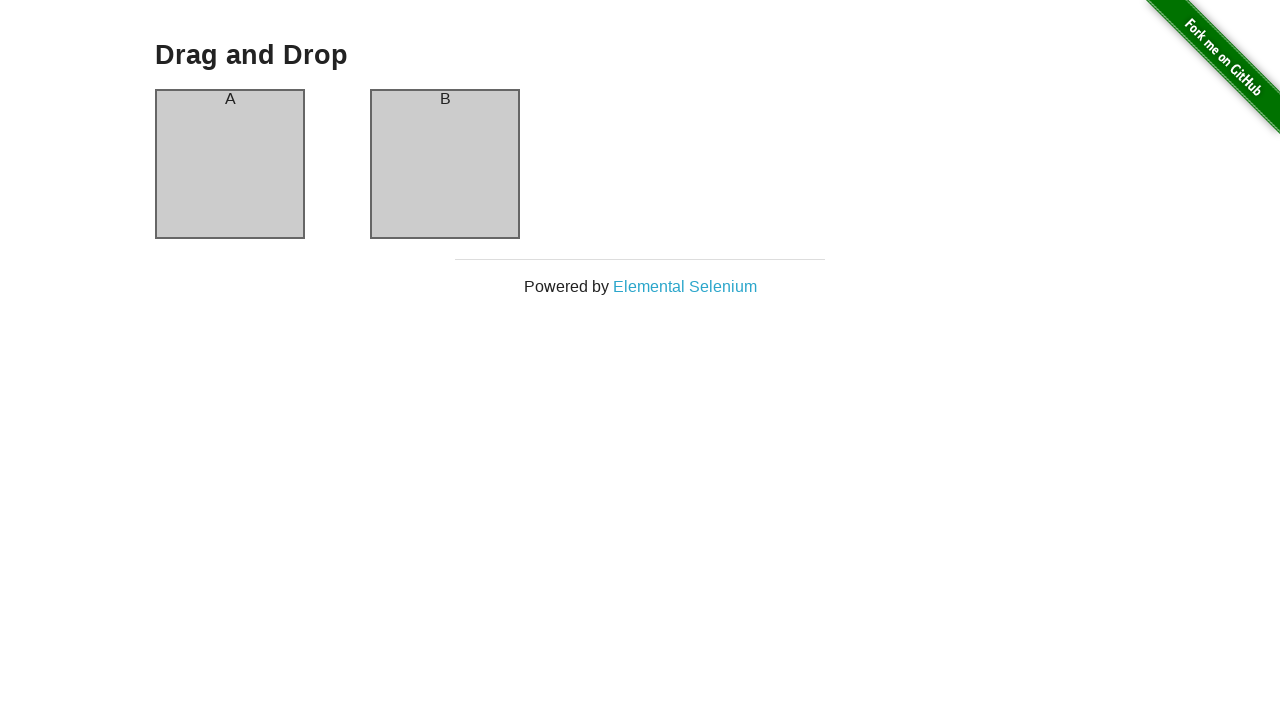

Waited for column A element to be ready
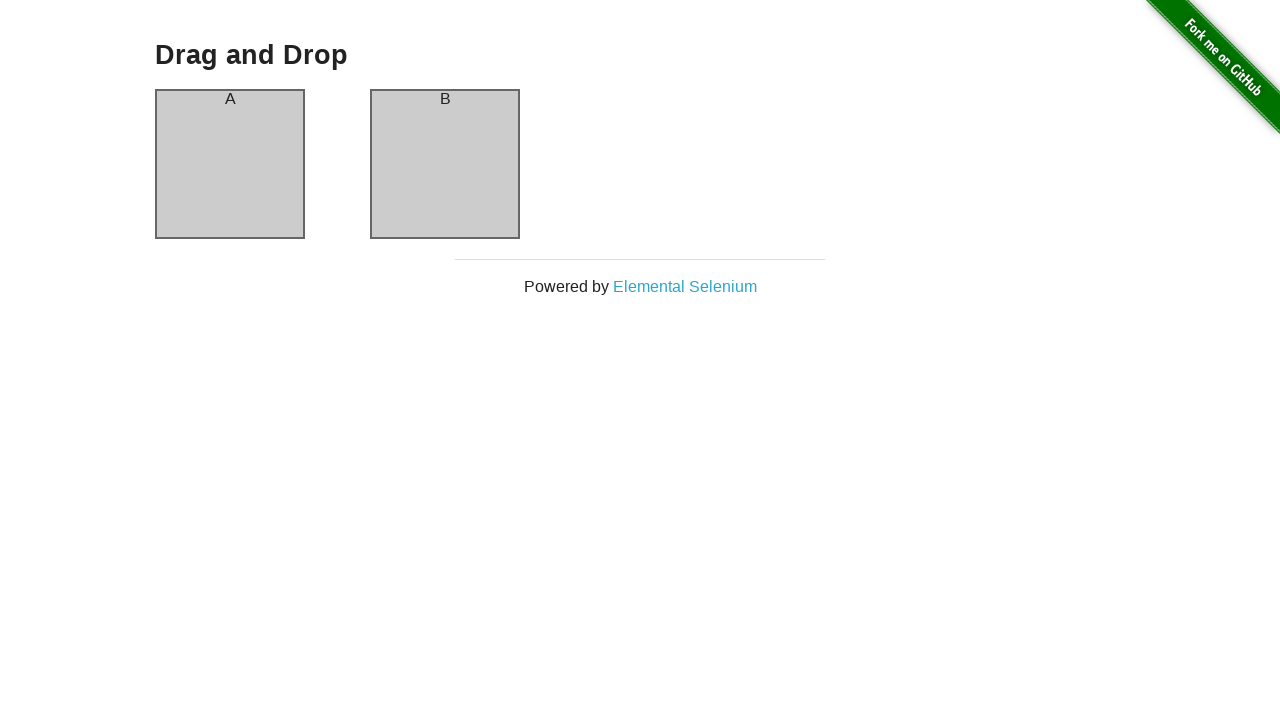

Located column A element
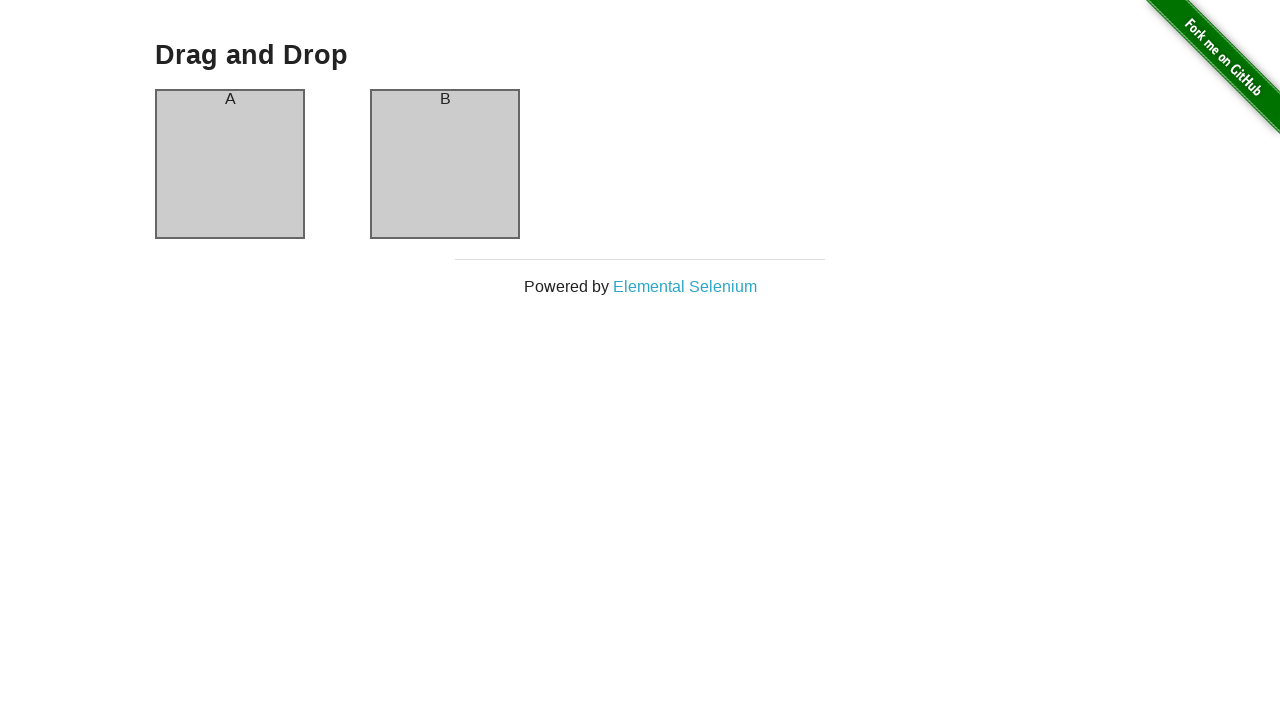

Located column B element
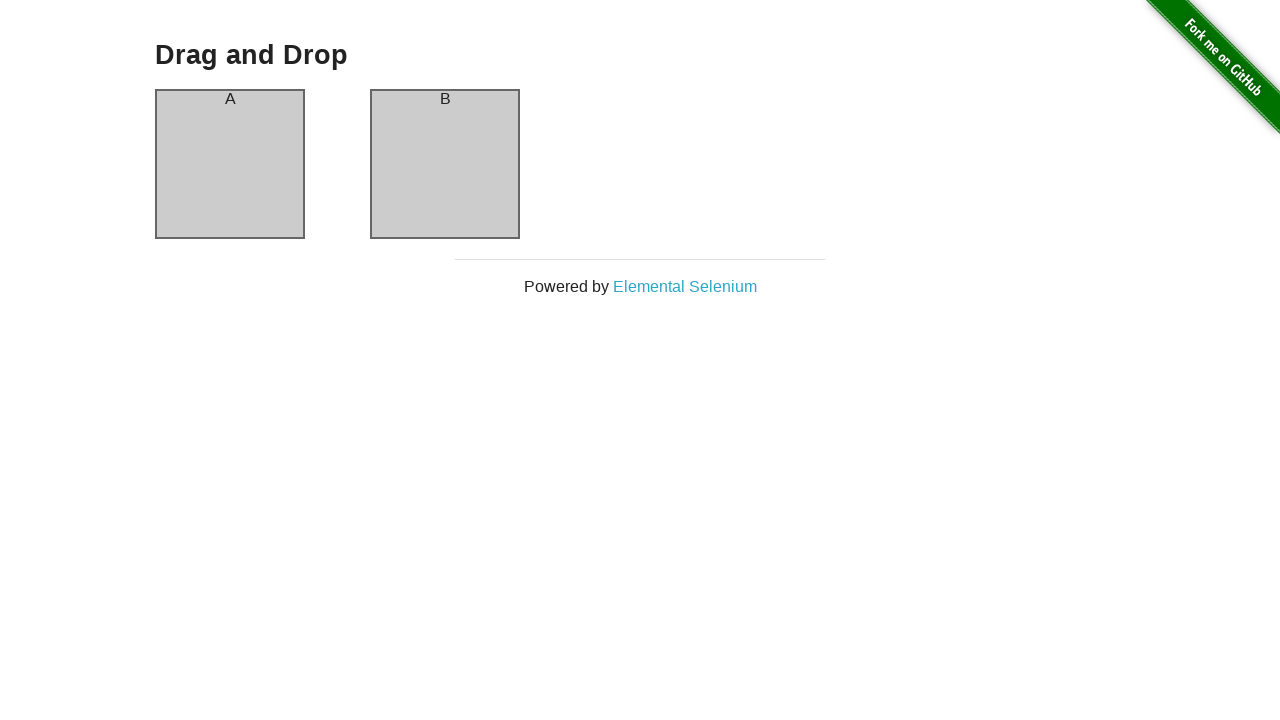

Dragged column A to column B position at (445, 164)
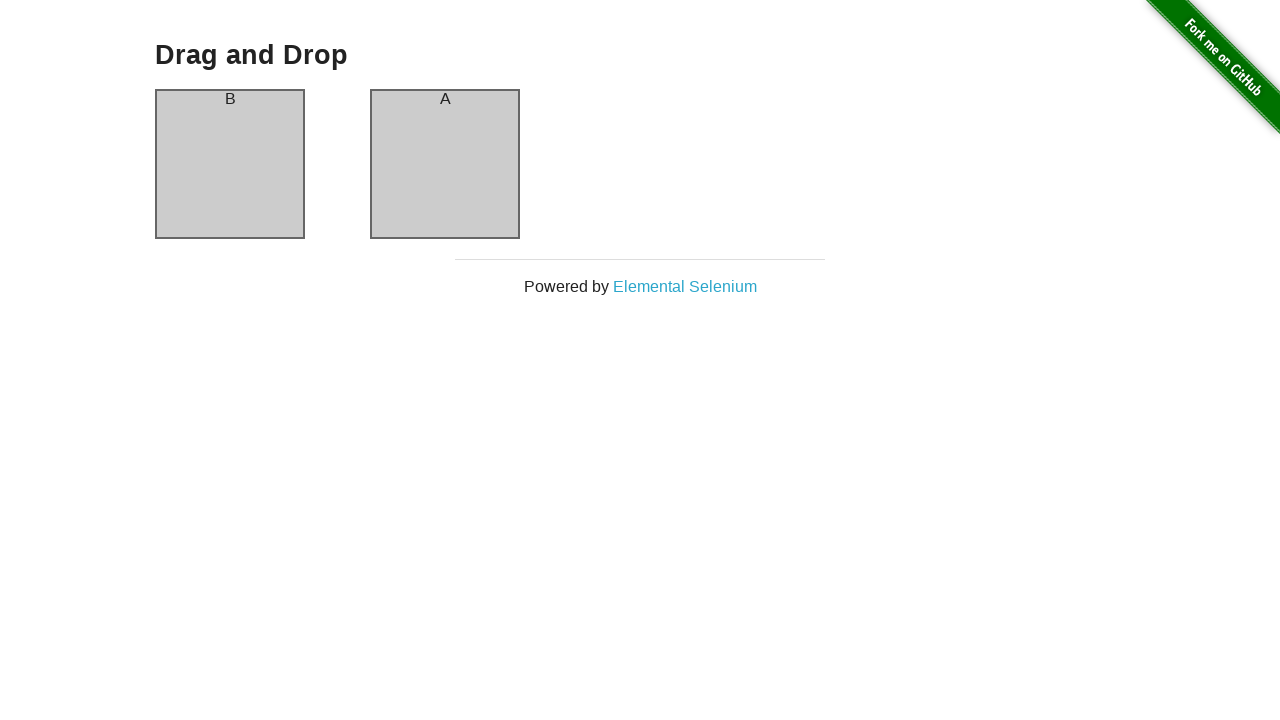

Verified that column A now contains 'B' content
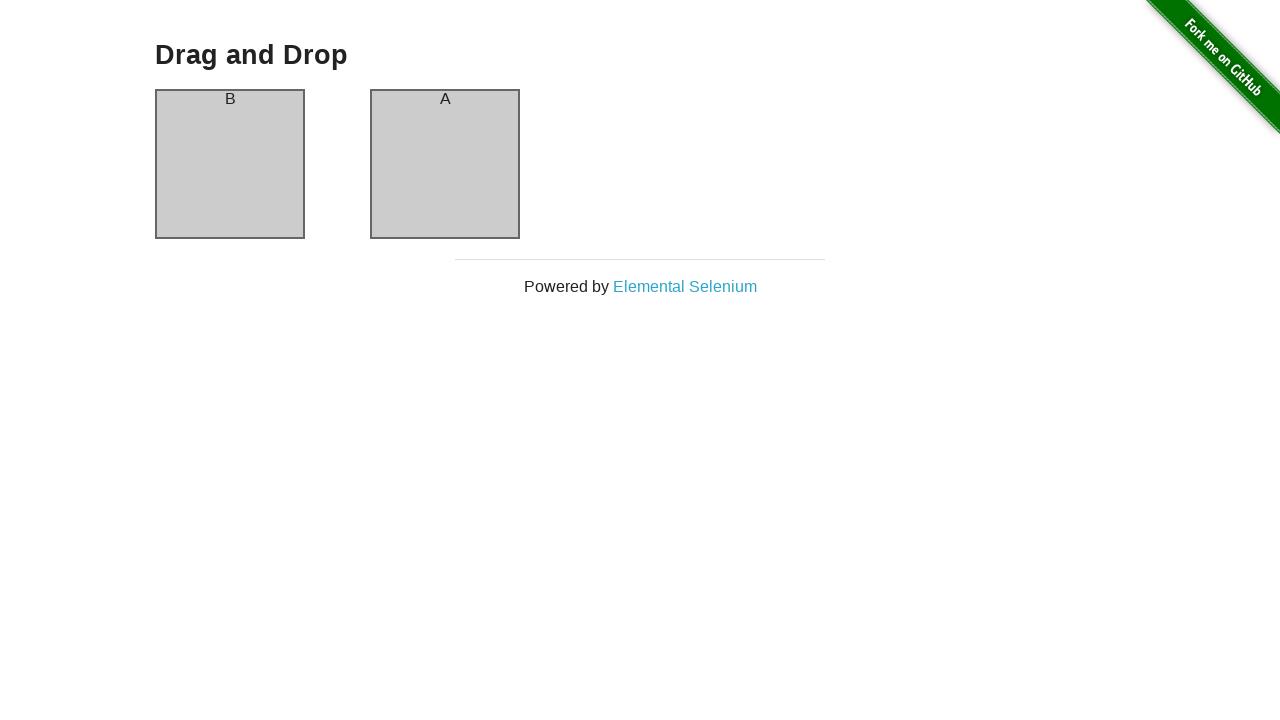

Verified that column B now contains 'A' content - drag and drop successful
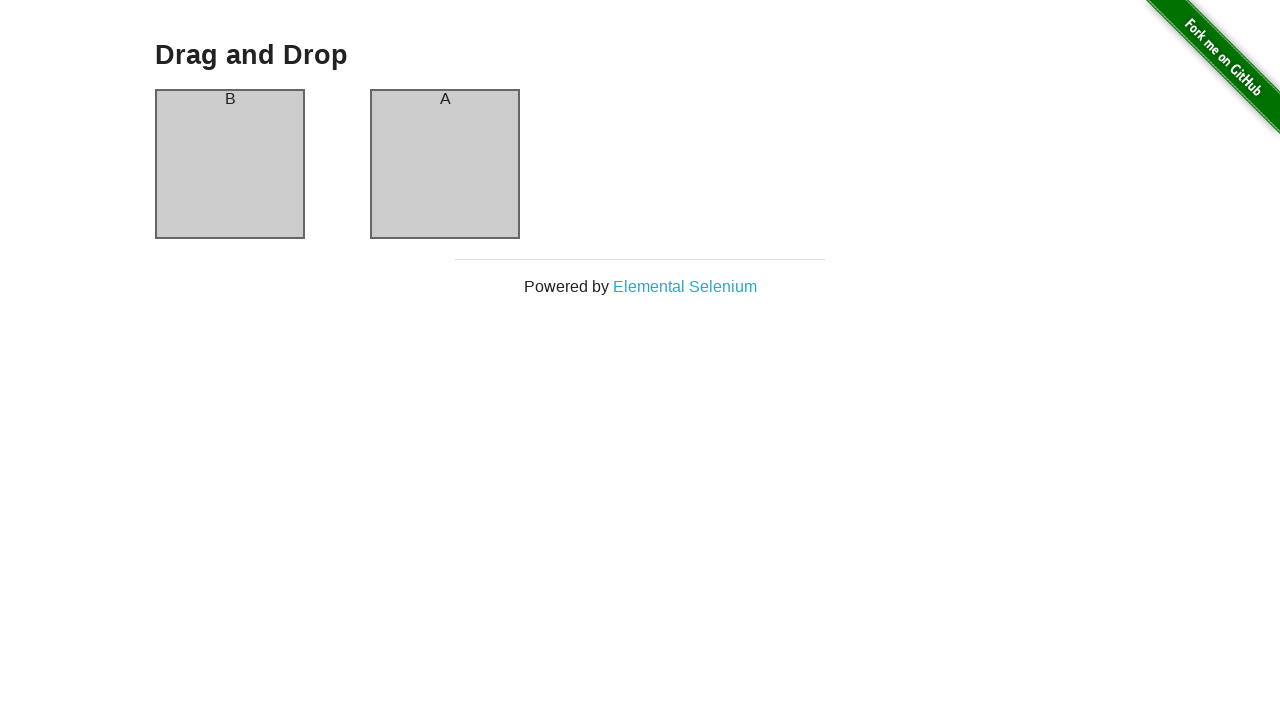

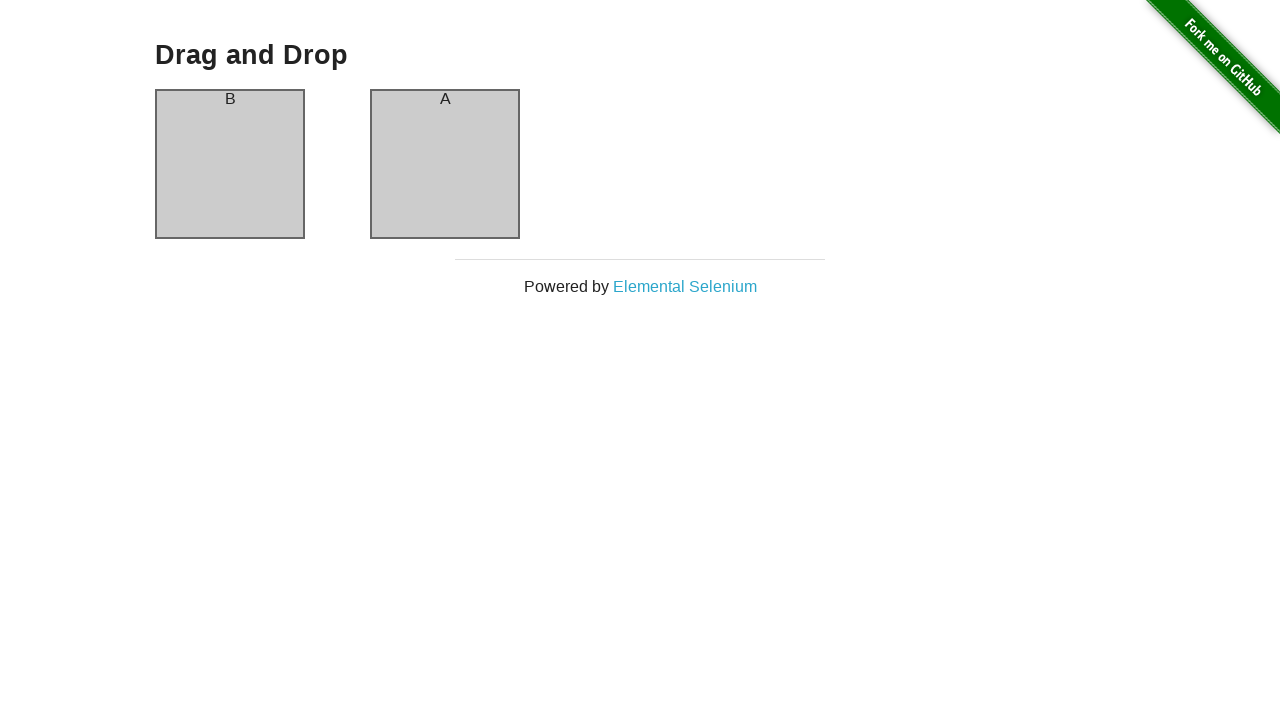